Navigates to Educastic website and performs window manipulation operations including maximize, fullscreen mode, pressing Escape, and resizing the window.

Starting URL: https://www.educastic.com/

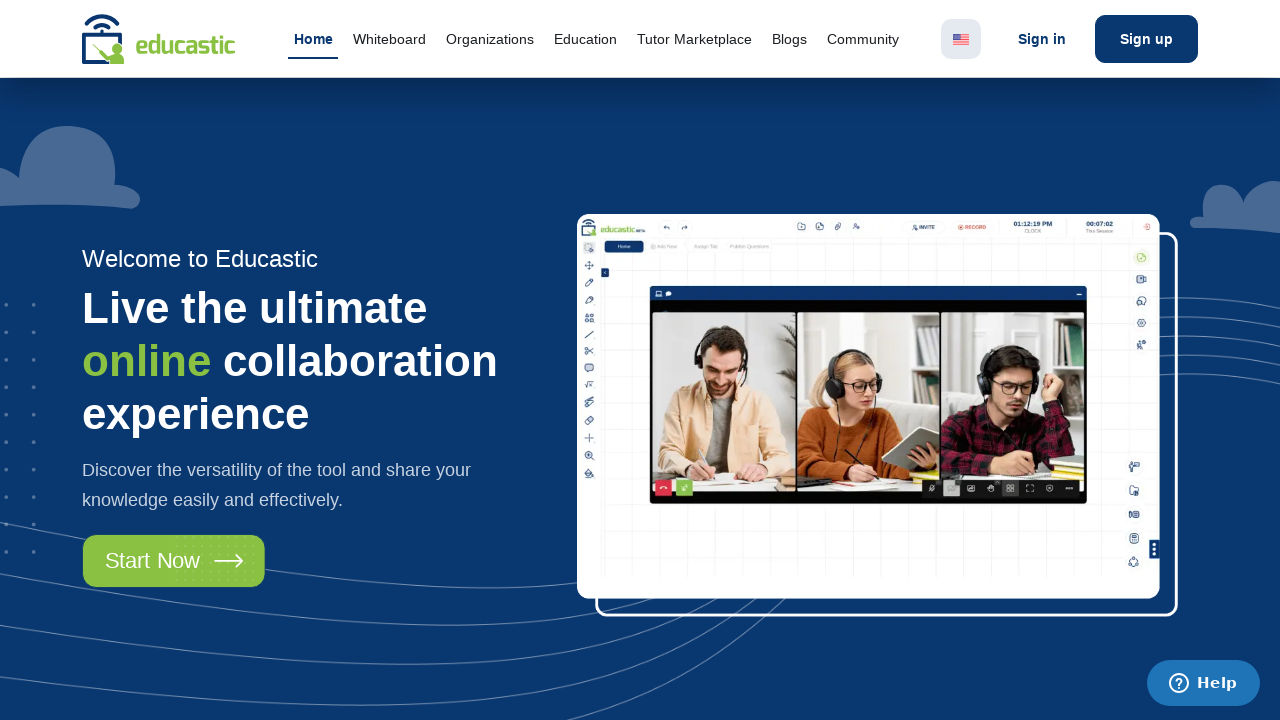

Set viewport to maximized size (1920x1080)
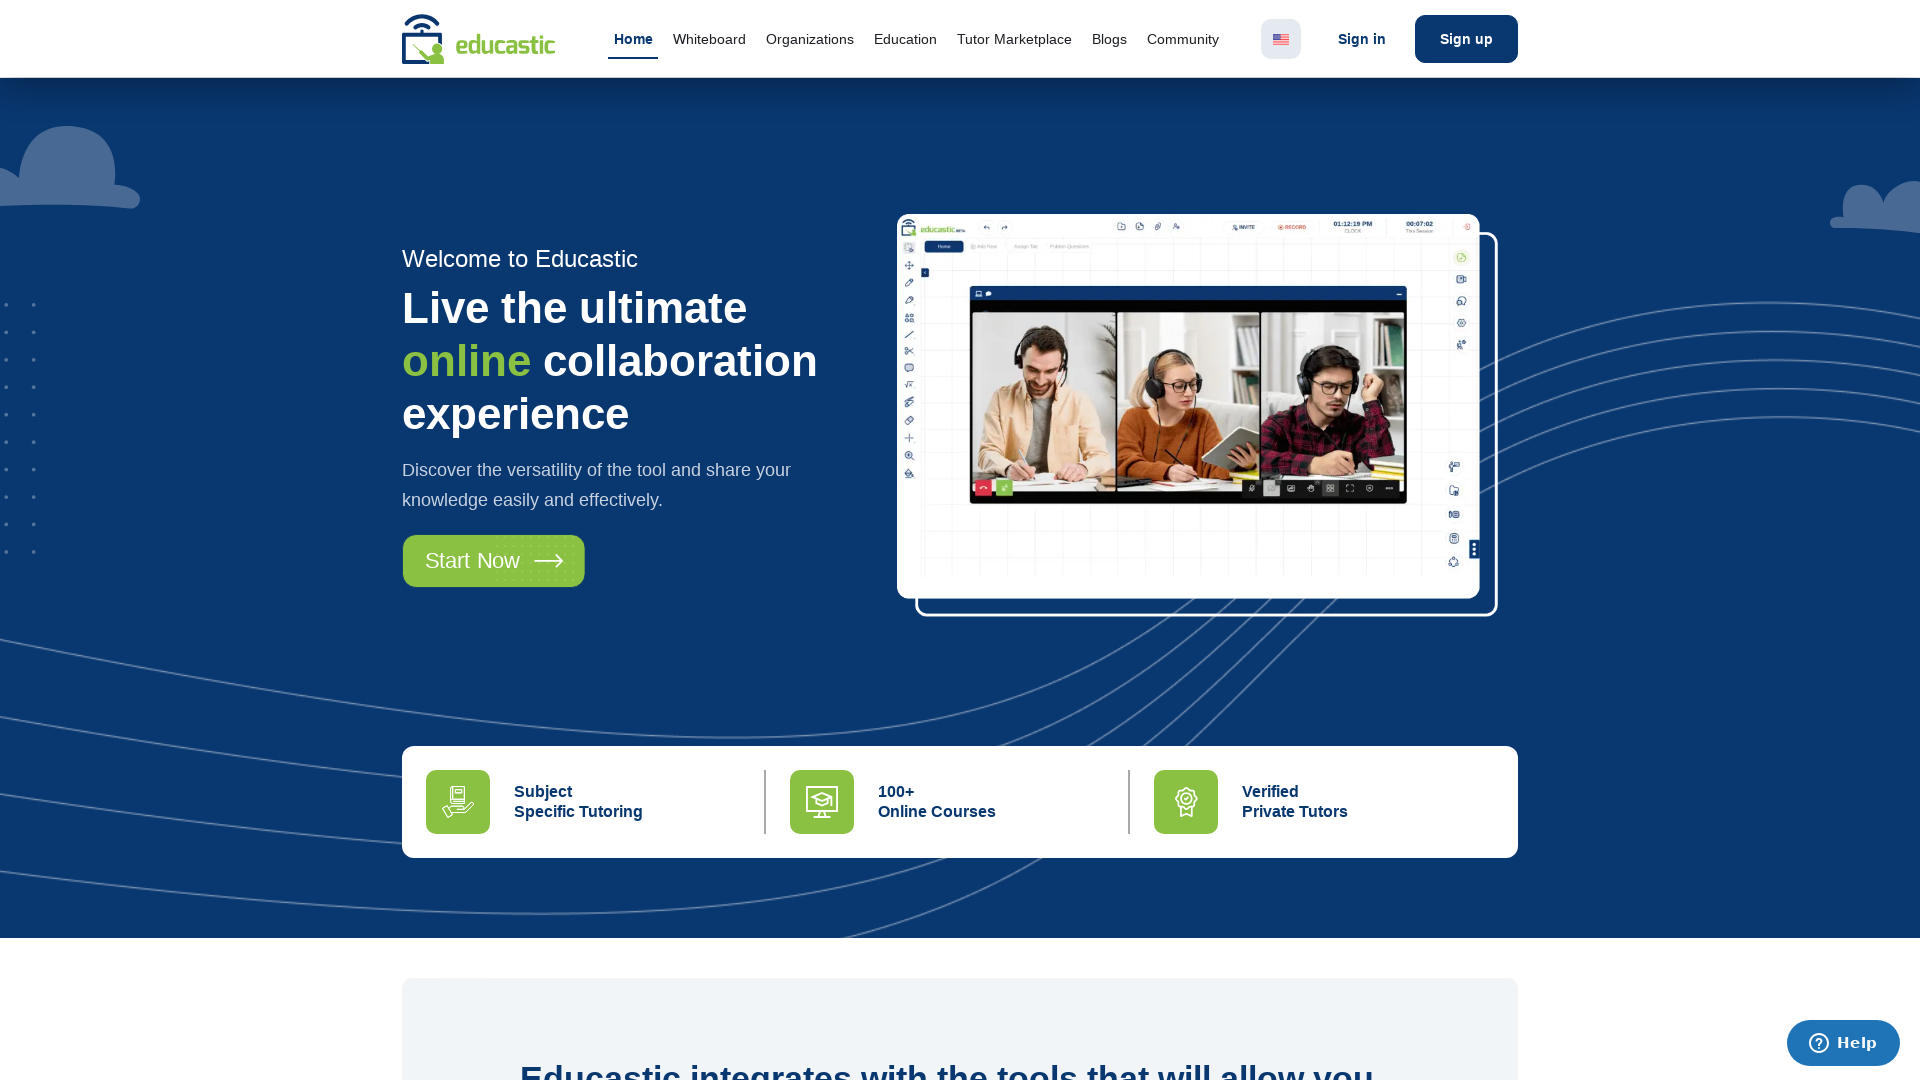

Page loaded (domcontentloaded state reached)
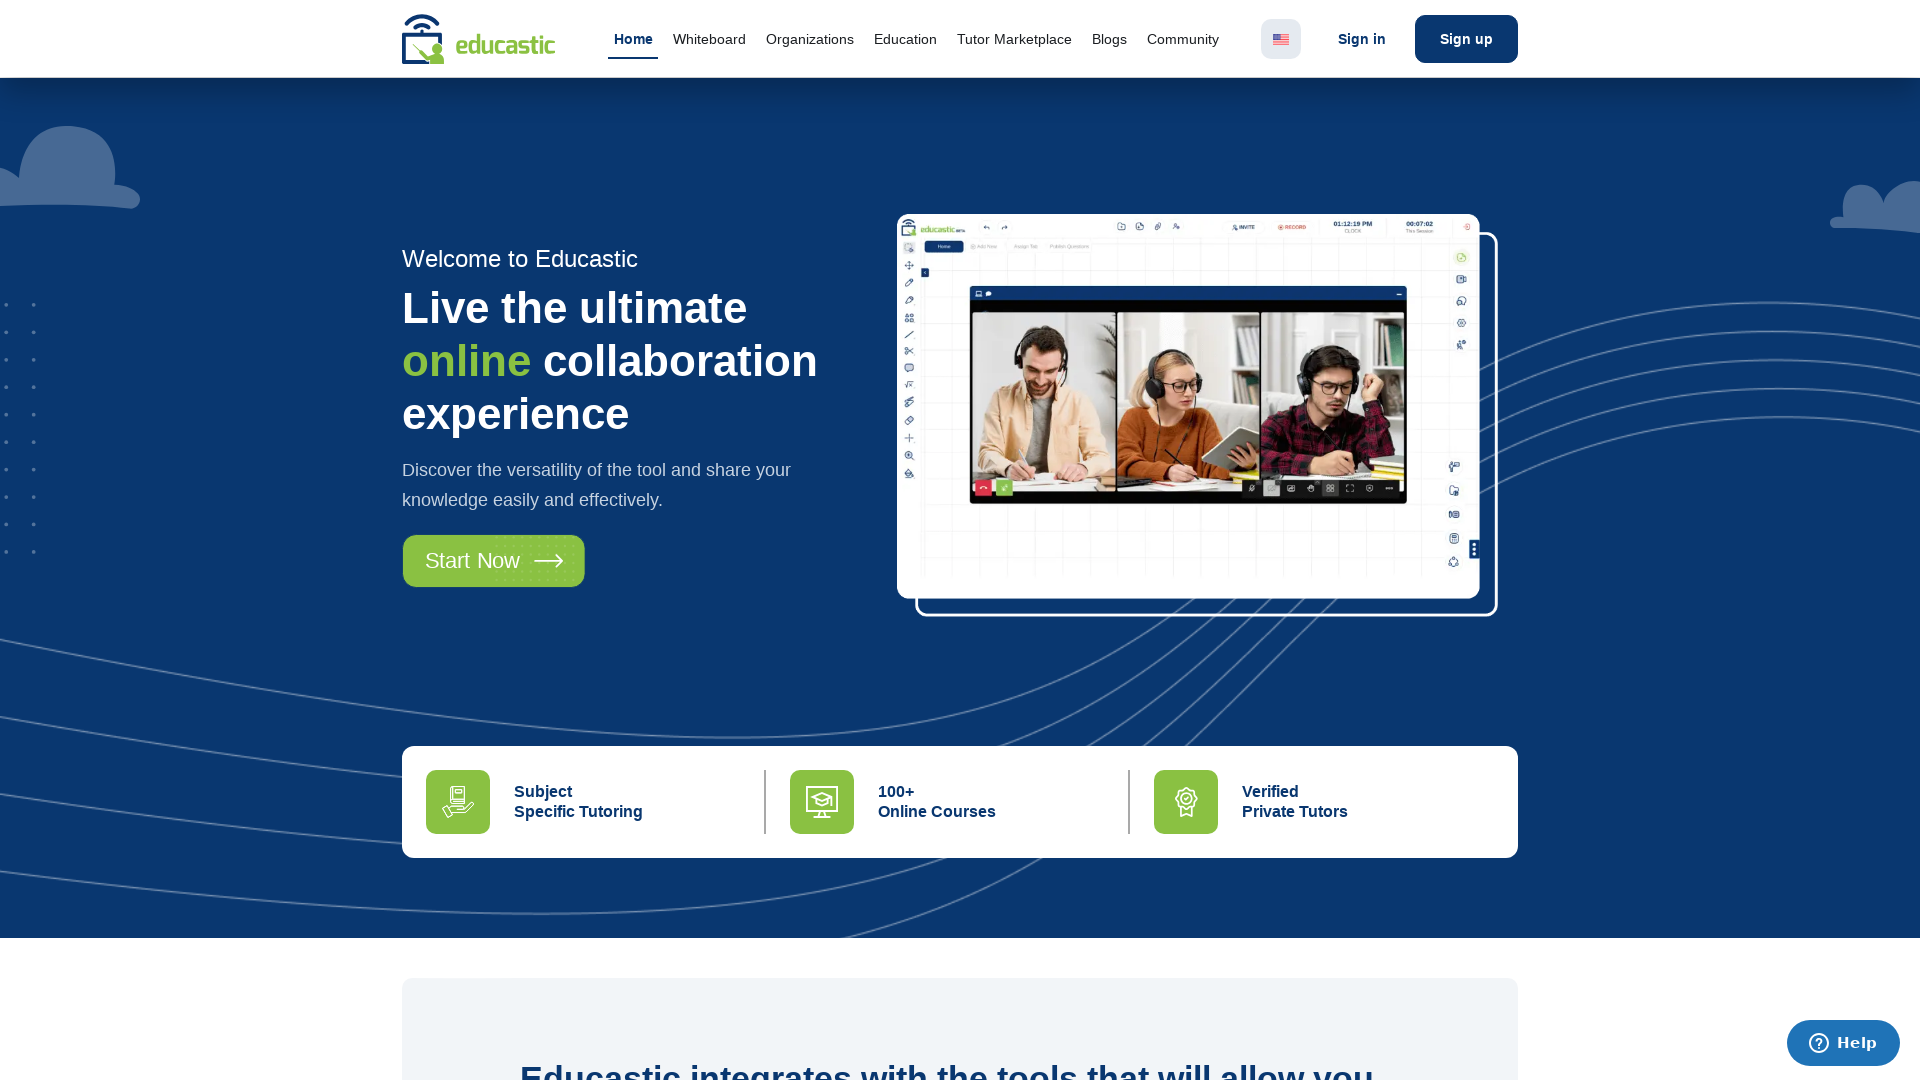

Pressed Escape key to exit any popup or fullscreen mode
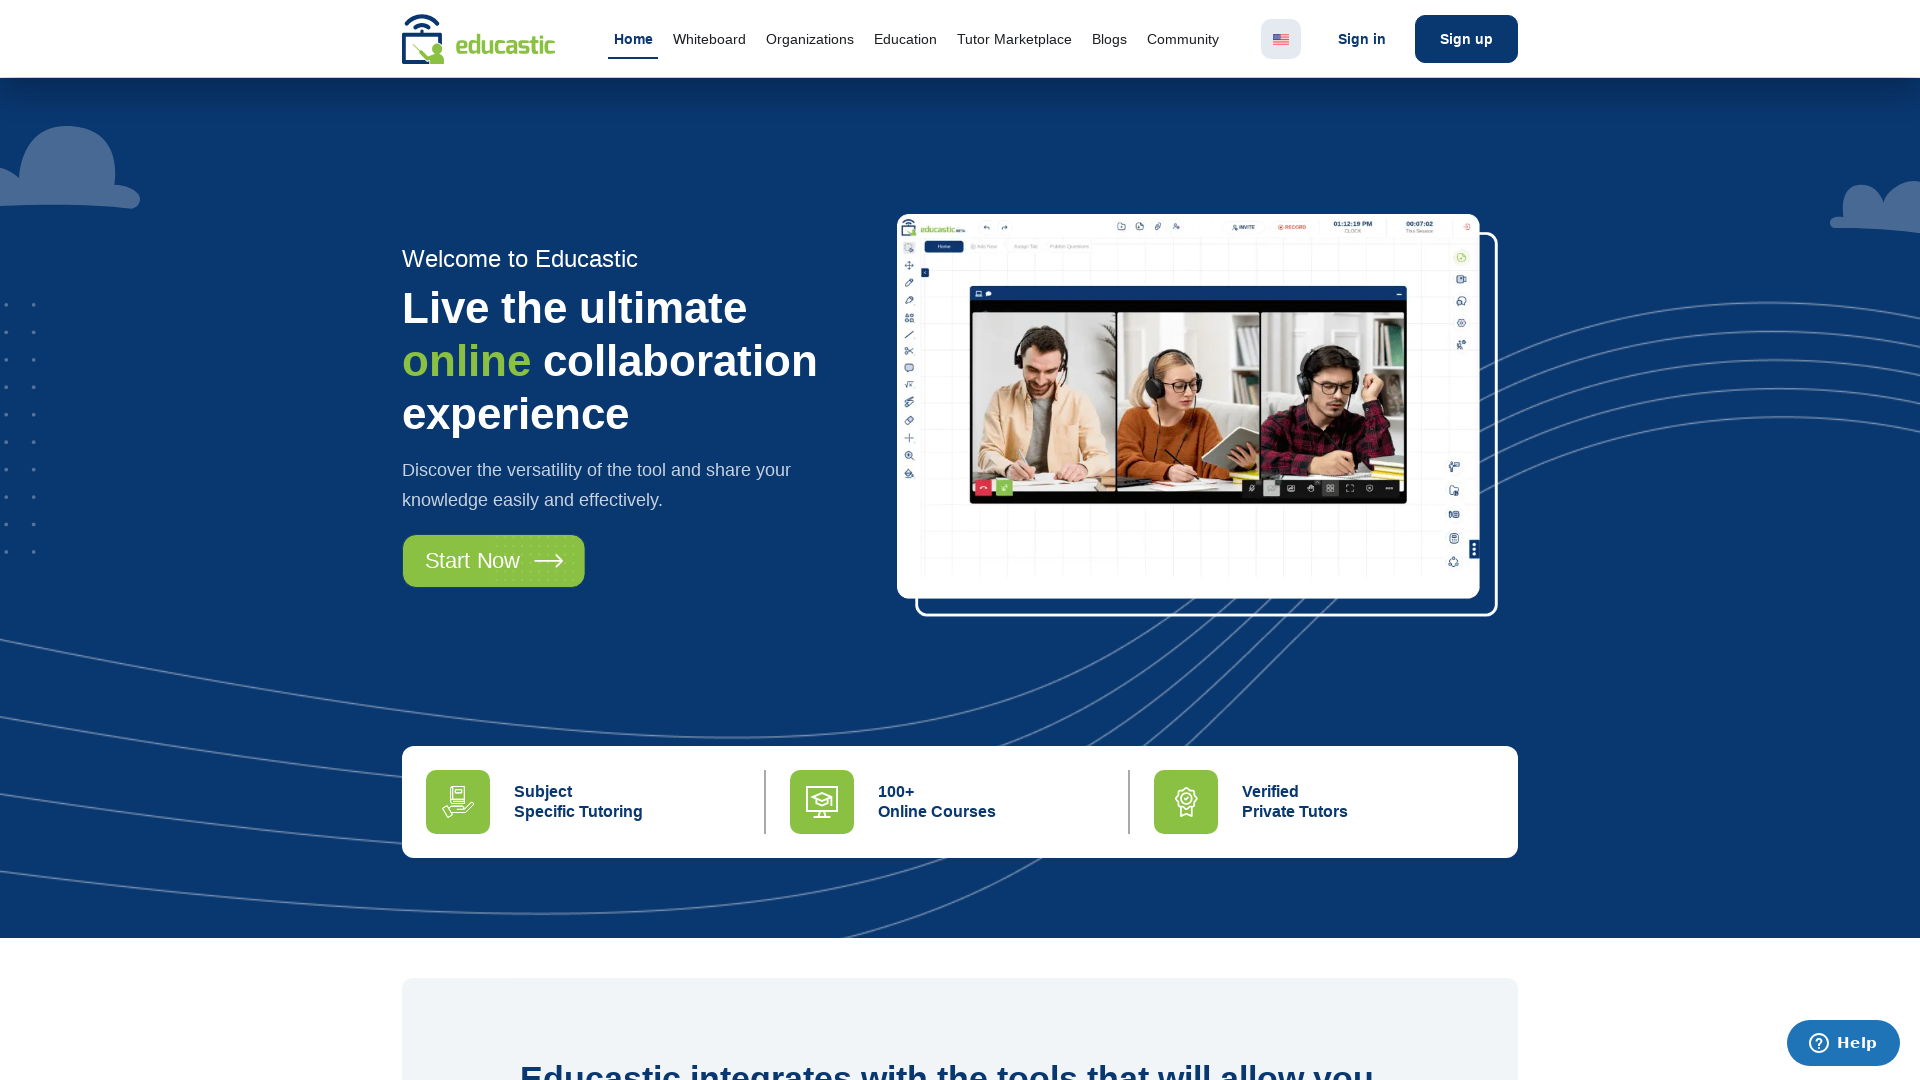

Resized viewport to mobile dimensions (400x800)
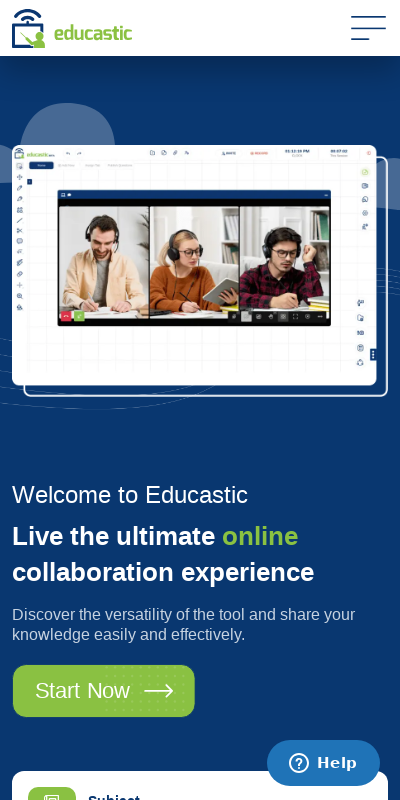

Waited 1 second for resize to take effect
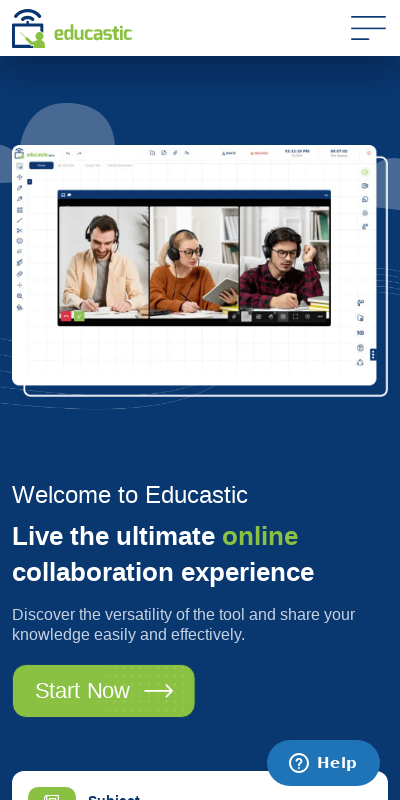

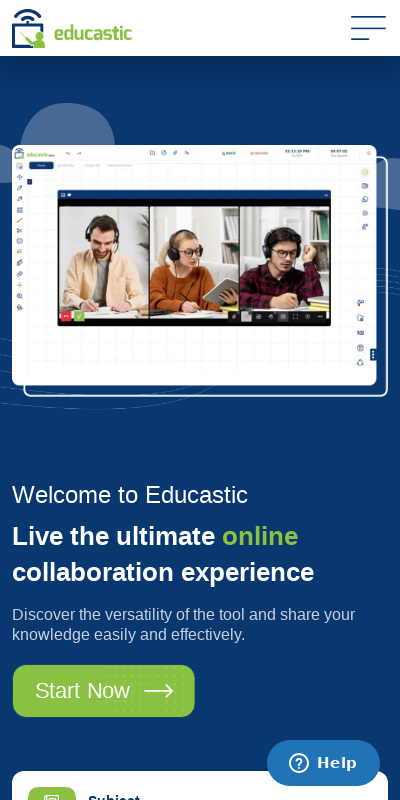